Tests deleting a user from the web table and verifying the user no longer appears in any row

Starting URL: https://demoqa.com/webtables

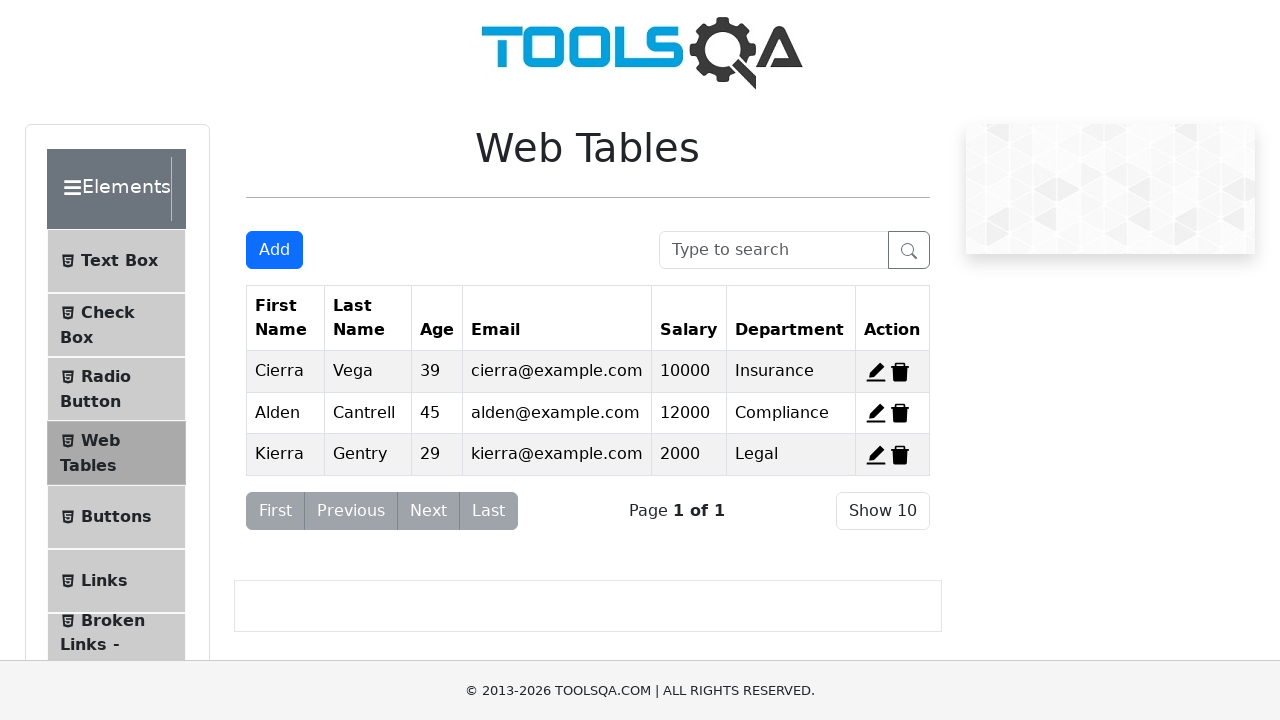

Clicked delete button for first user record at (900, 372) on #delete-record-1
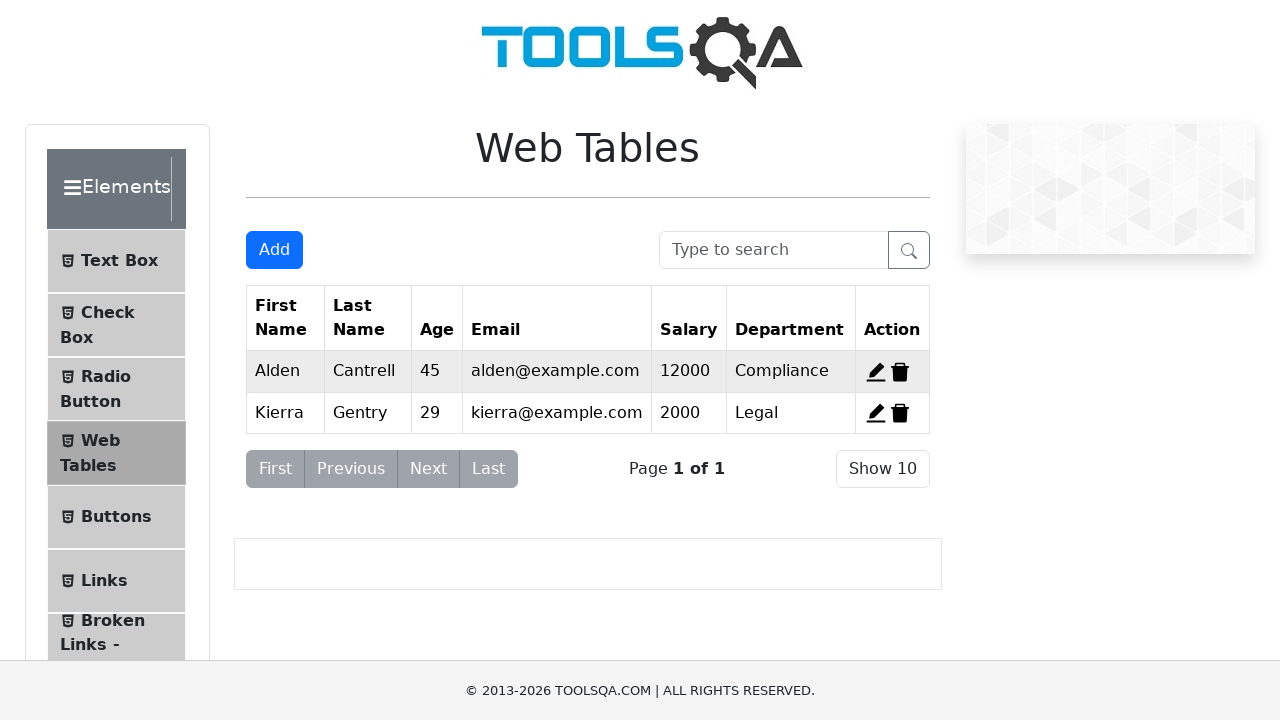

Waited for table to update after deletion
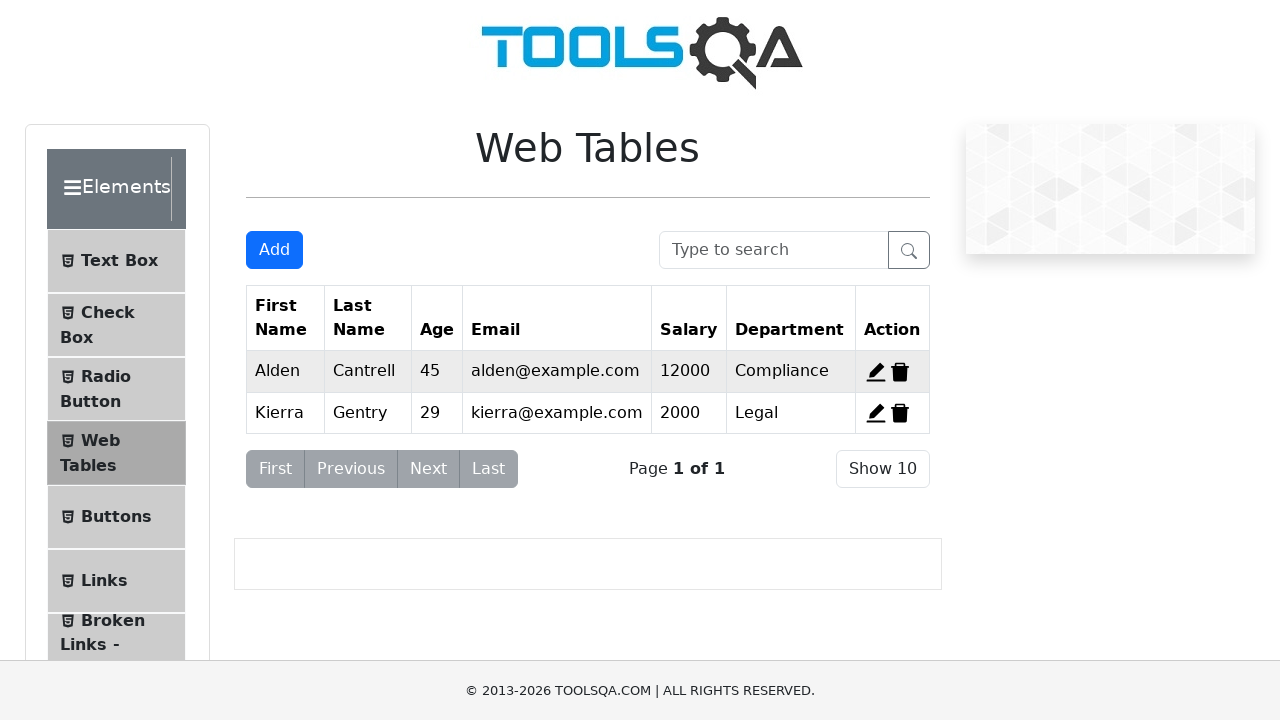

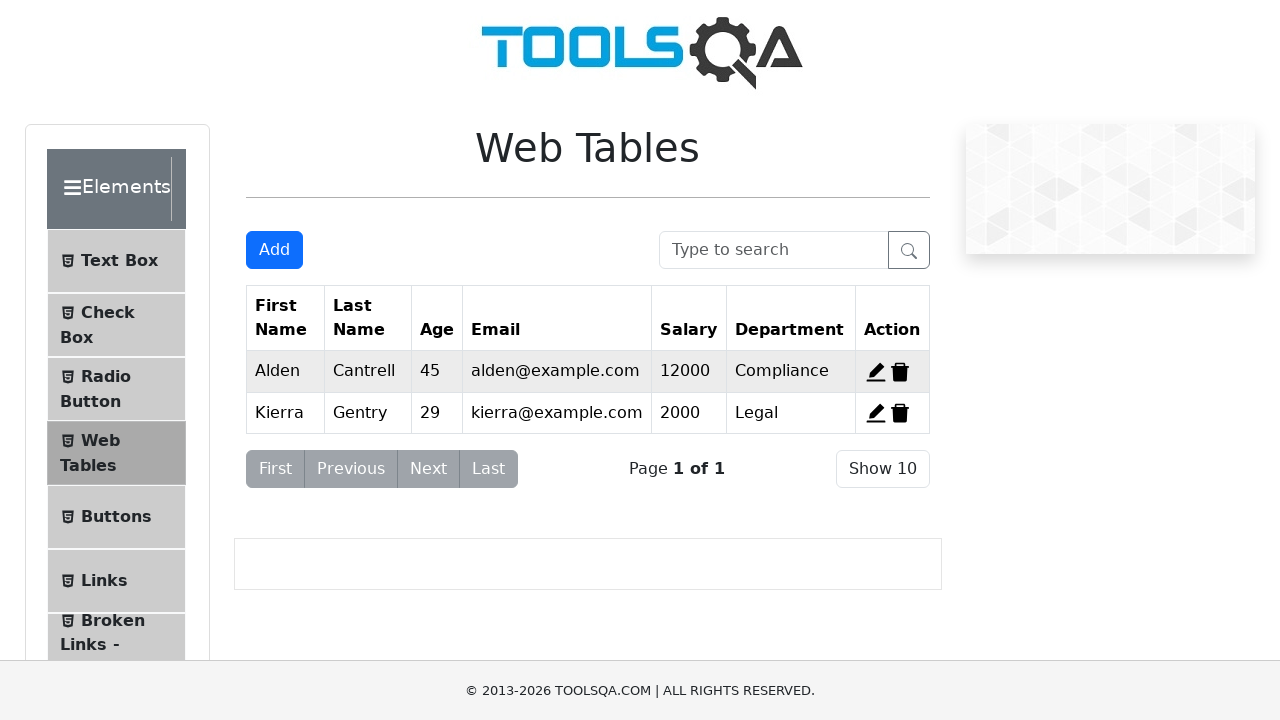